Tests dynamic controls functionality by clicking a button to remove a checkbox and verifying the confirmation message

Starting URL: https://the-internet.herokuapp.com/dynamic_controls

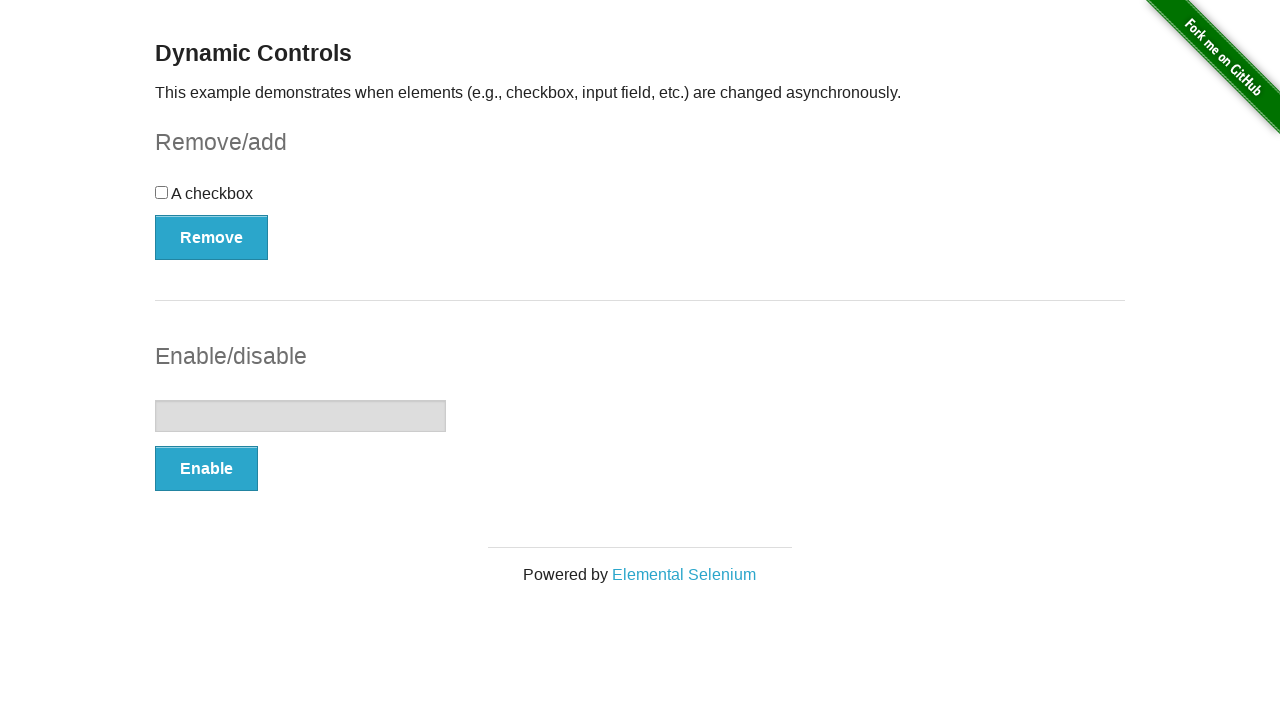

Navigated to dynamic controls page
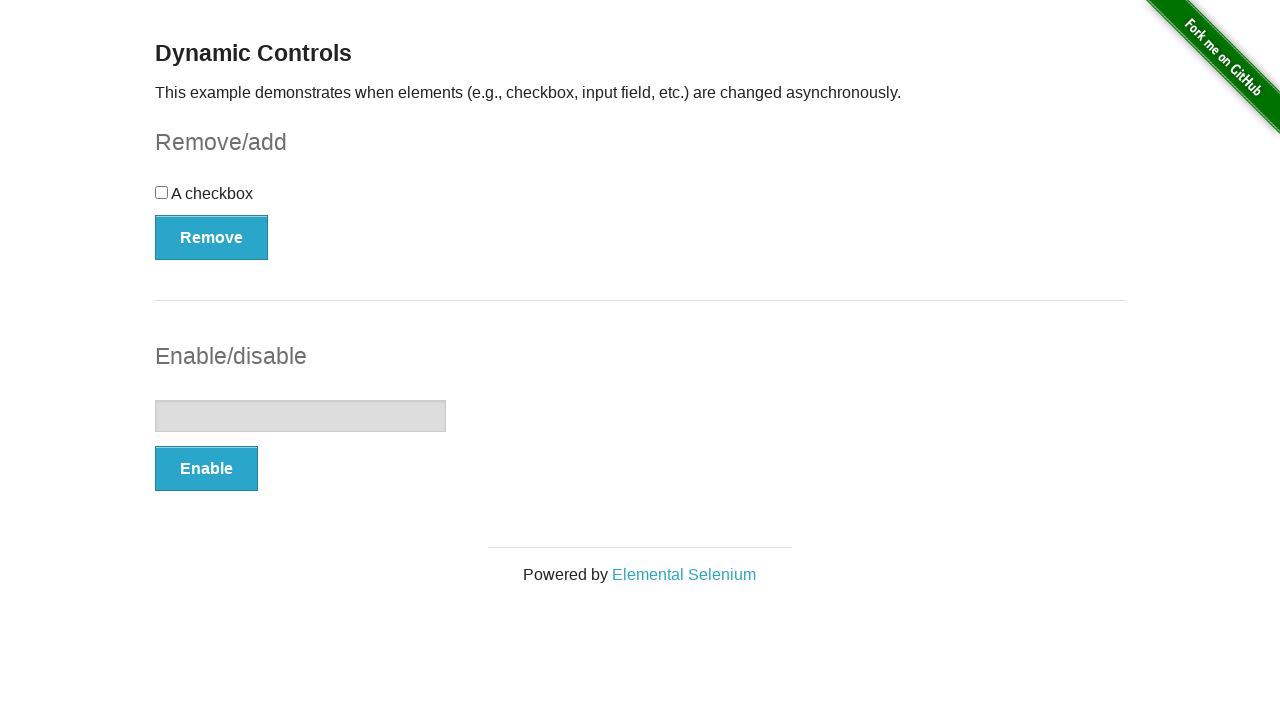

Clicked remove button to delete checkbox at (212, 237) on #checkbox-example > button
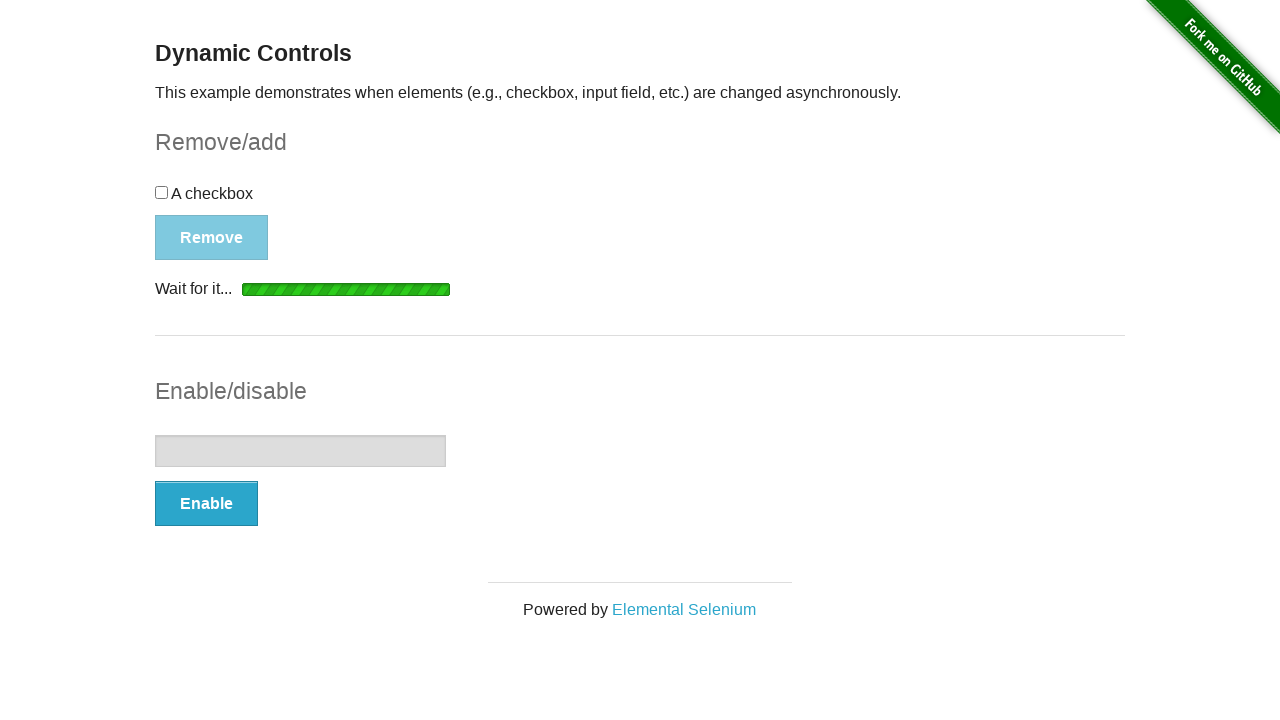

Confirmation message appeared after checkbox removal
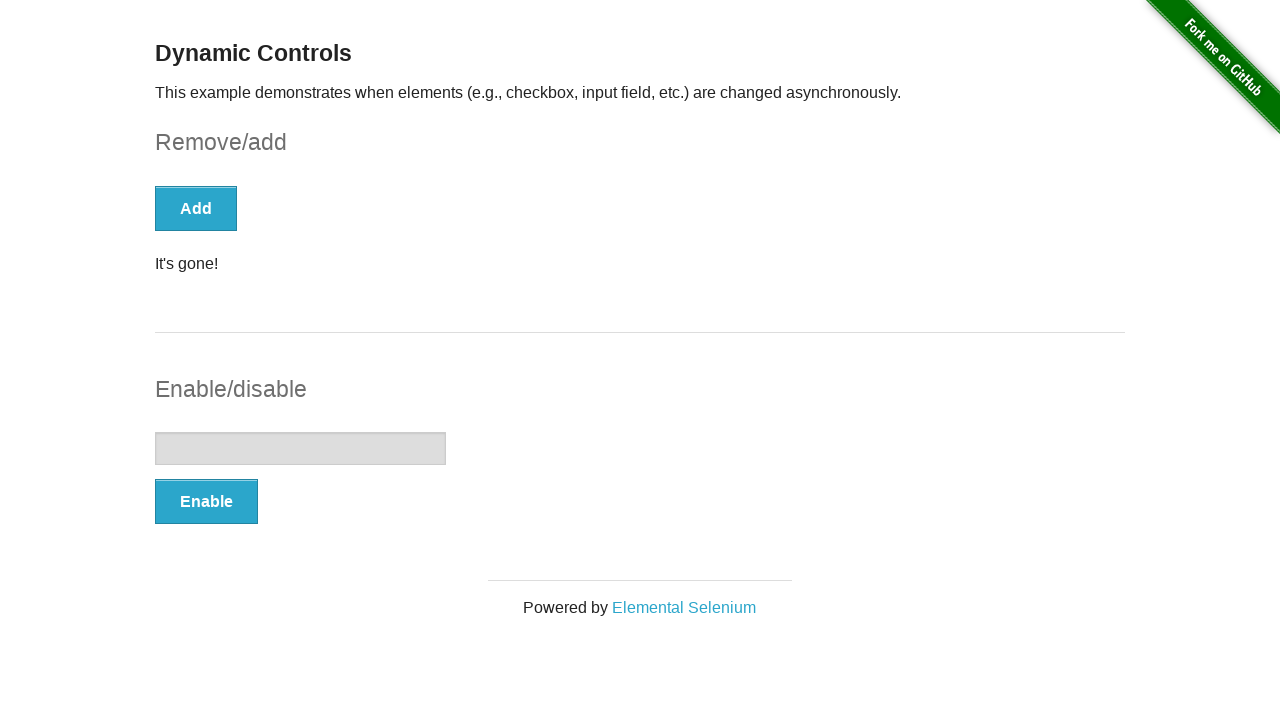

Verified confirmation message text is 'It's gone!'
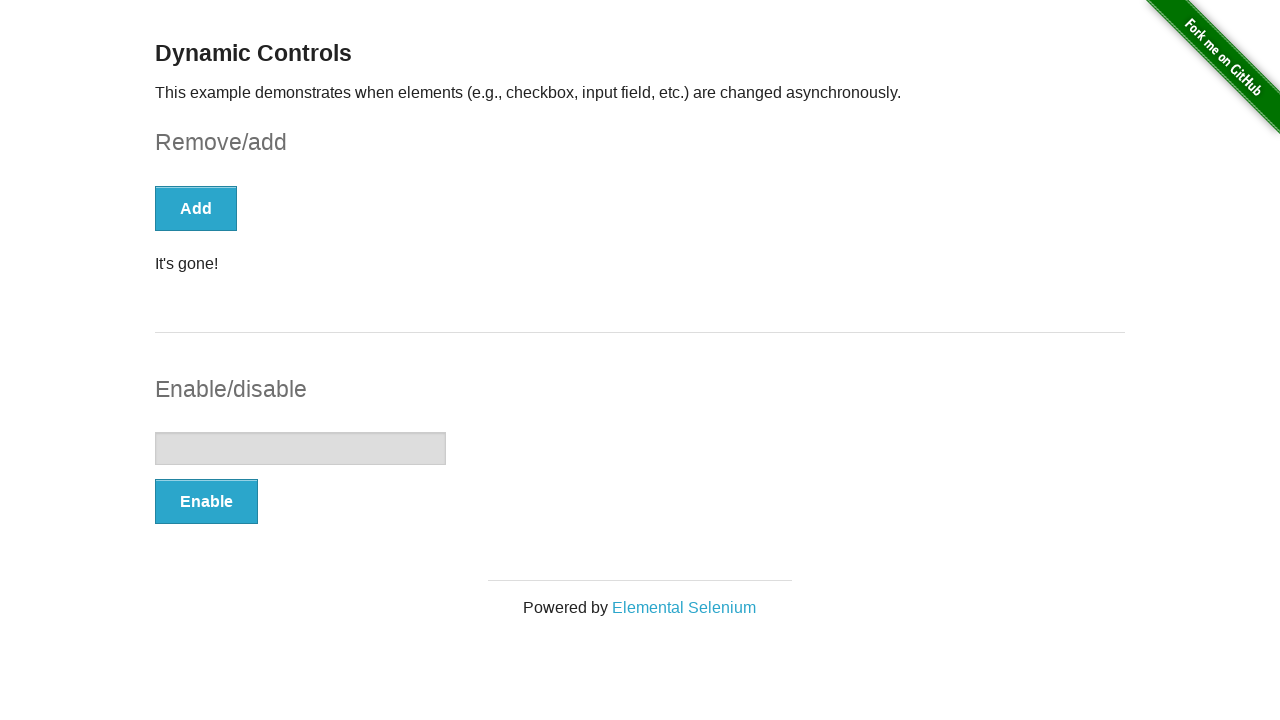

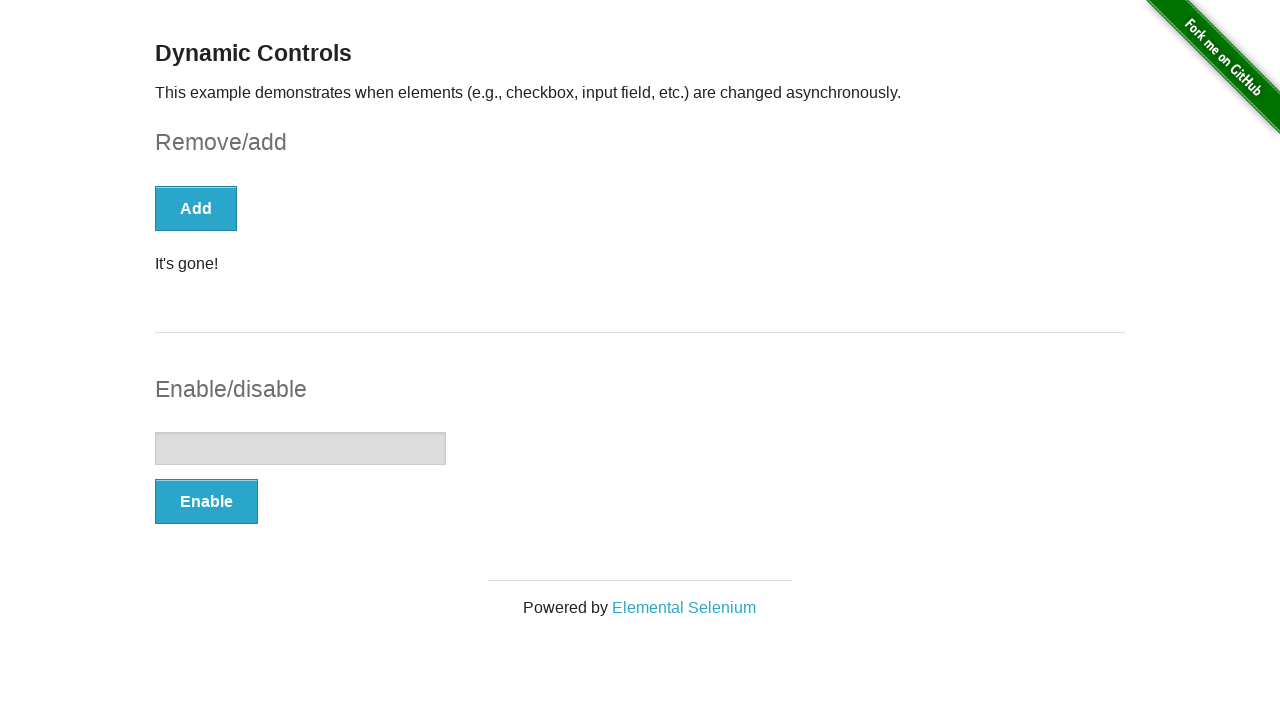